Tests handling of a confirm dialog by clicking a button that triggers the dialog and dismissing it

Starting URL: https://letcode.in/alert

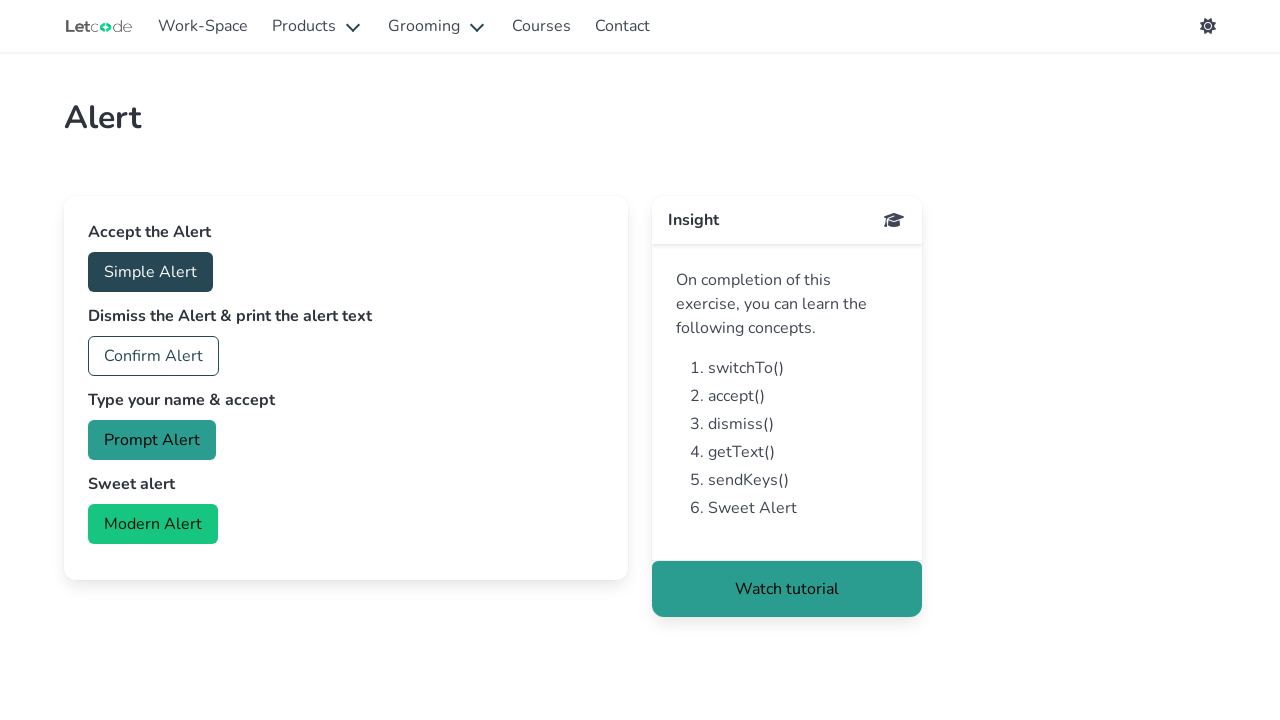

Set up dialog handler to dismiss confirm dialogs
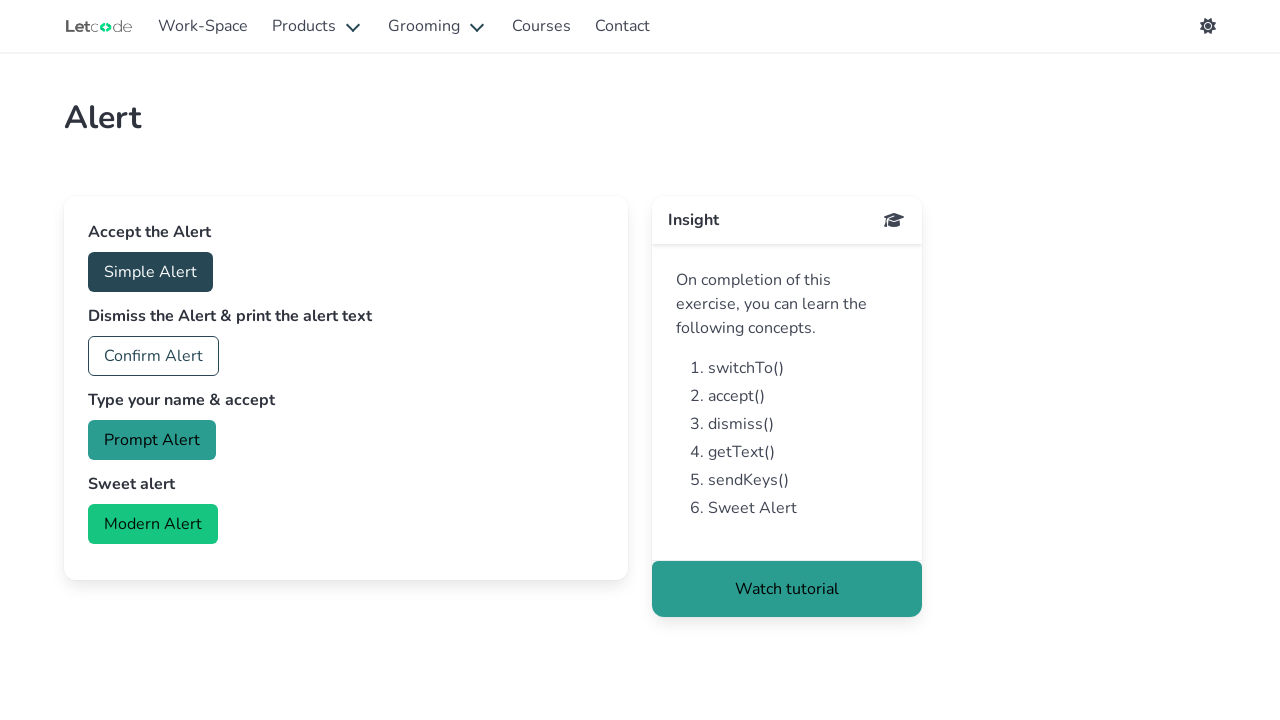

Clicked confirm button to trigger the dialog at (154, 356) on #confirm
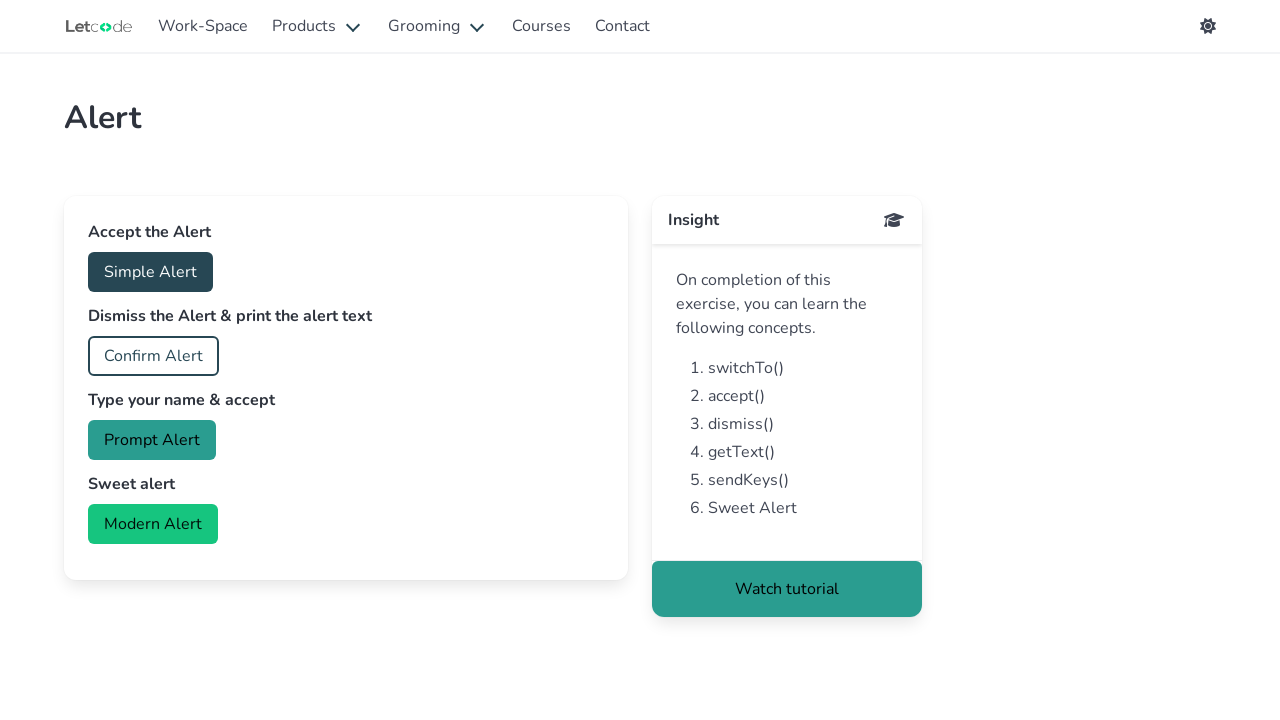

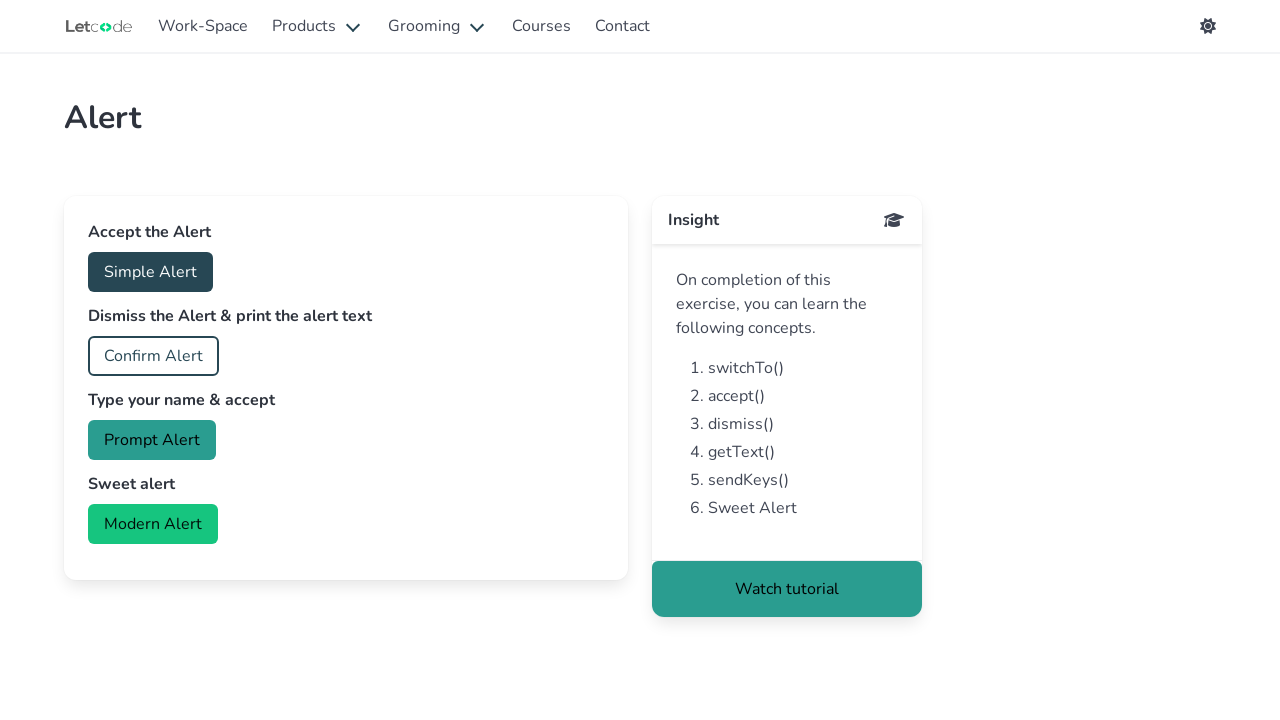